Tests static dropdown functionality by selecting currency options using different selection methods: by index, by visible text, and by value.

Starting URL: https://rahulshettyacademy.com/dropdownsPractise/

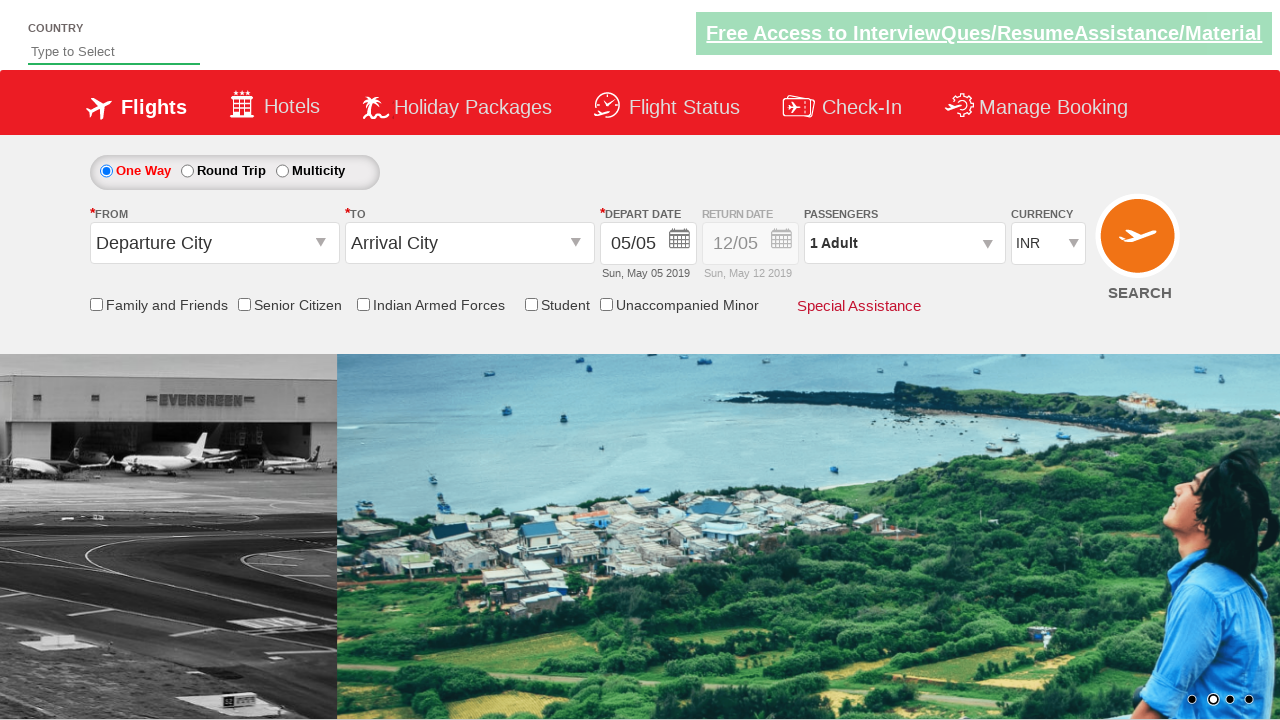

Waited for currency dropdown to be visible
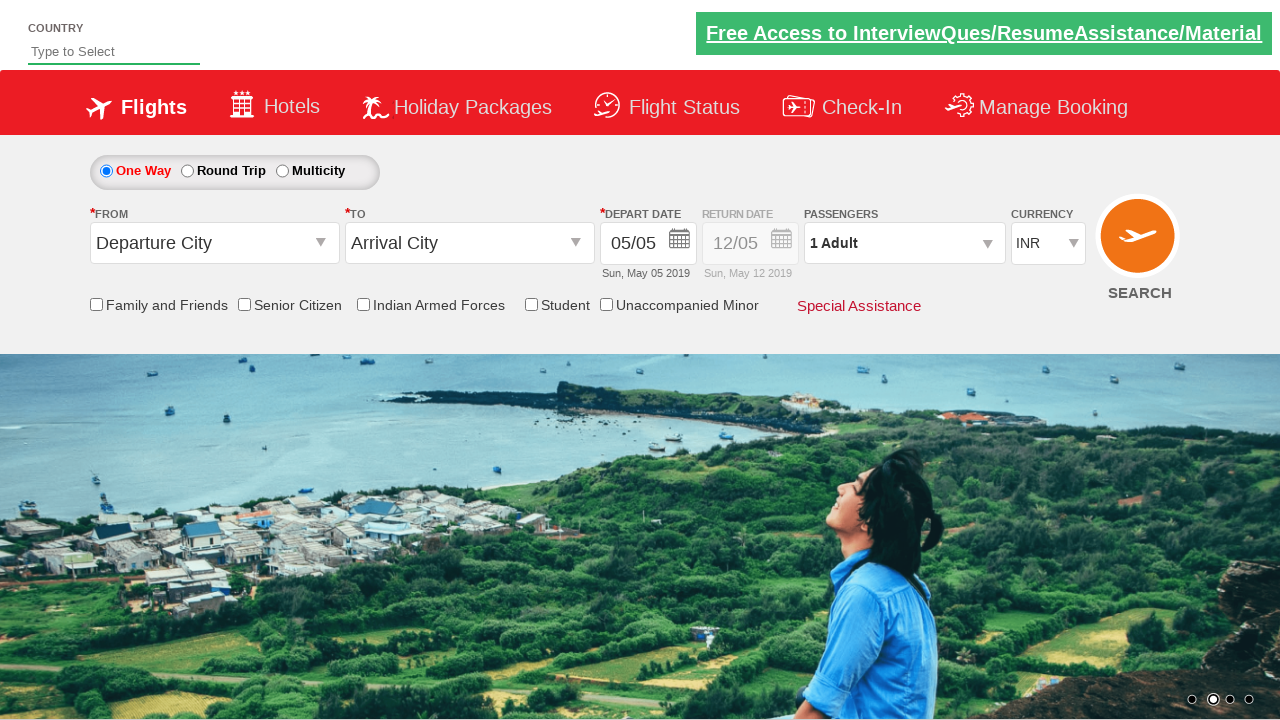

Selected dropdown option by index 1 (second option) on select[name='ctl00$mainContent$DropDownListCurrency']
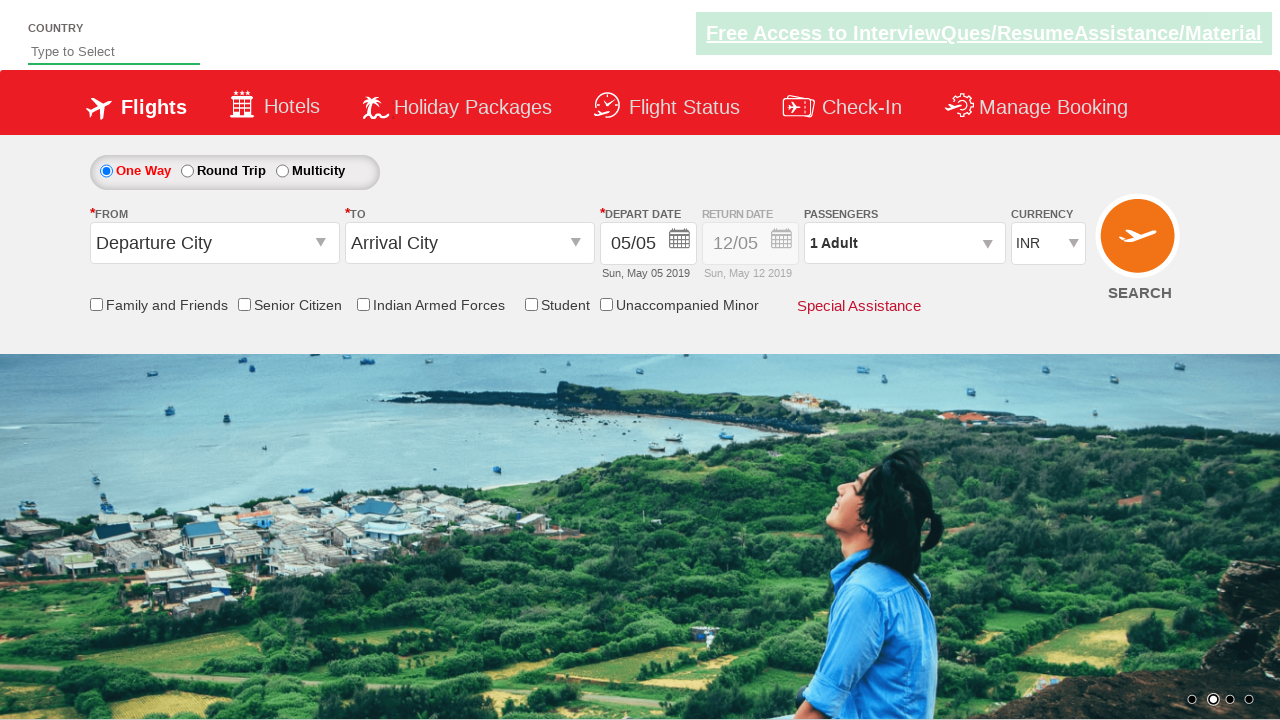

Selected dropdown option by visible text 'AED' on select[name='ctl00$mainContent$DropDownListCurrency']
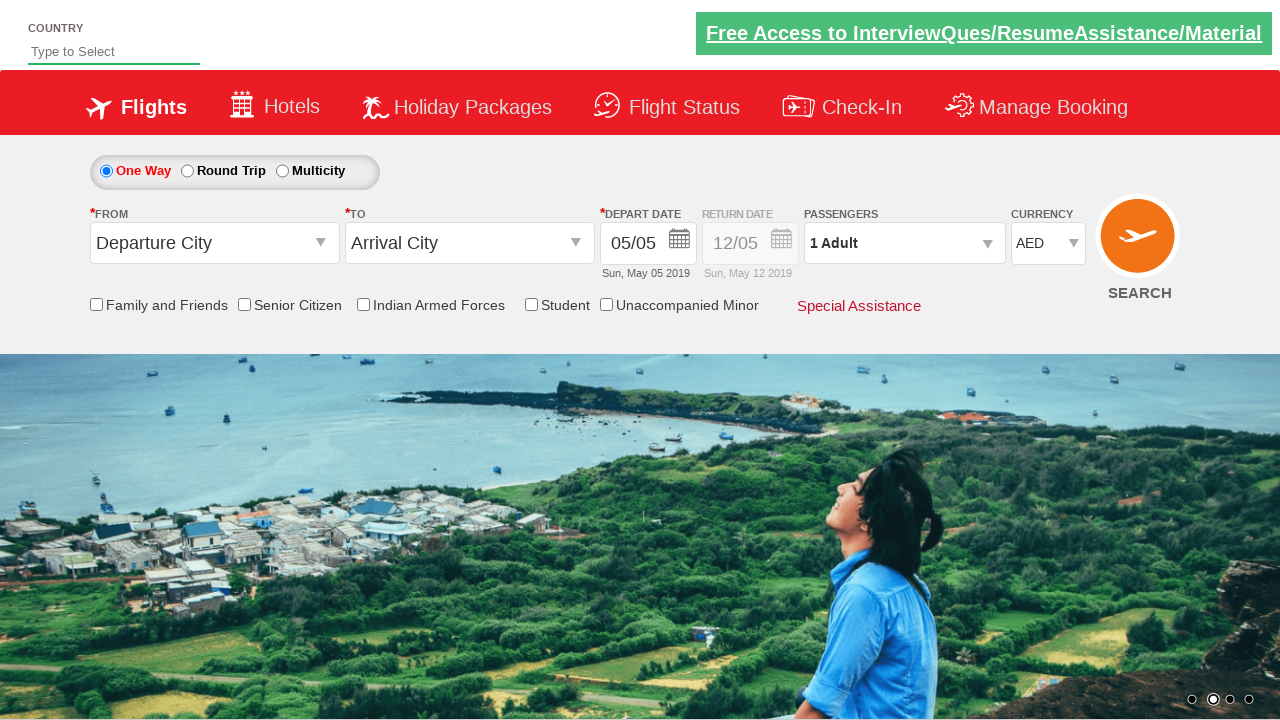

Selected dropdown option by value 'USD' on select[name='ctl00$mainContent$DropDownListCurrency']
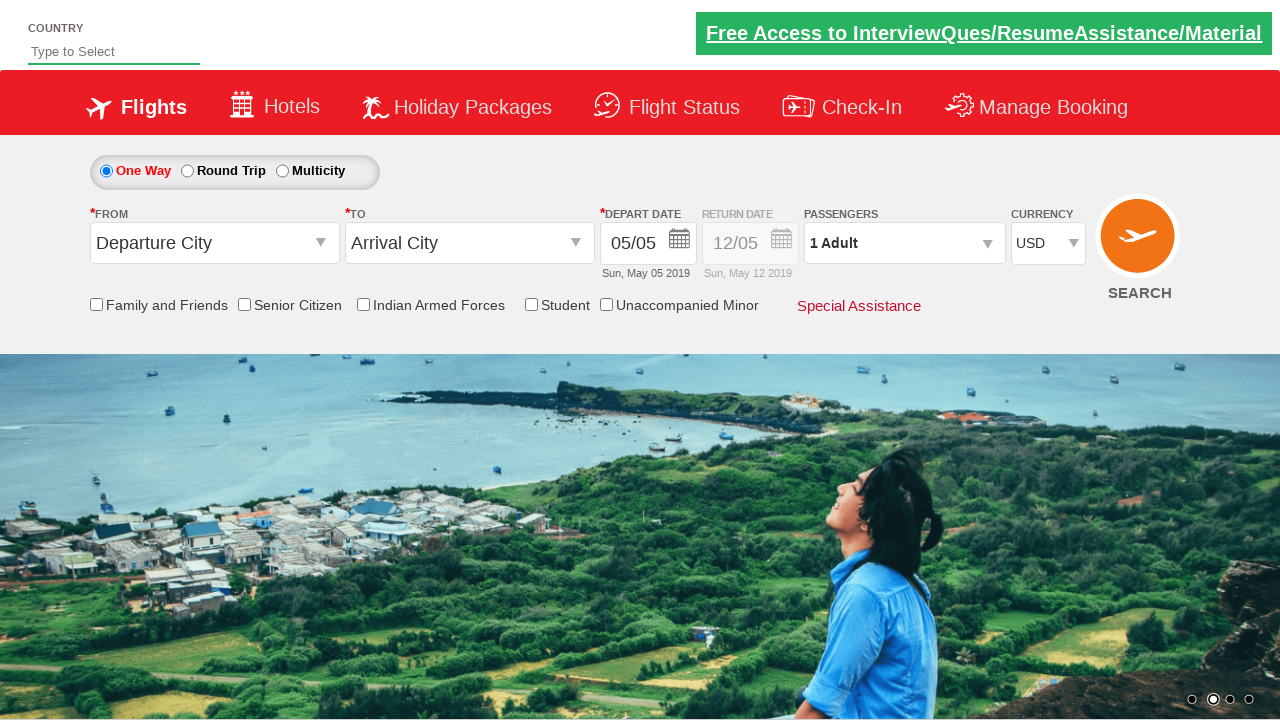

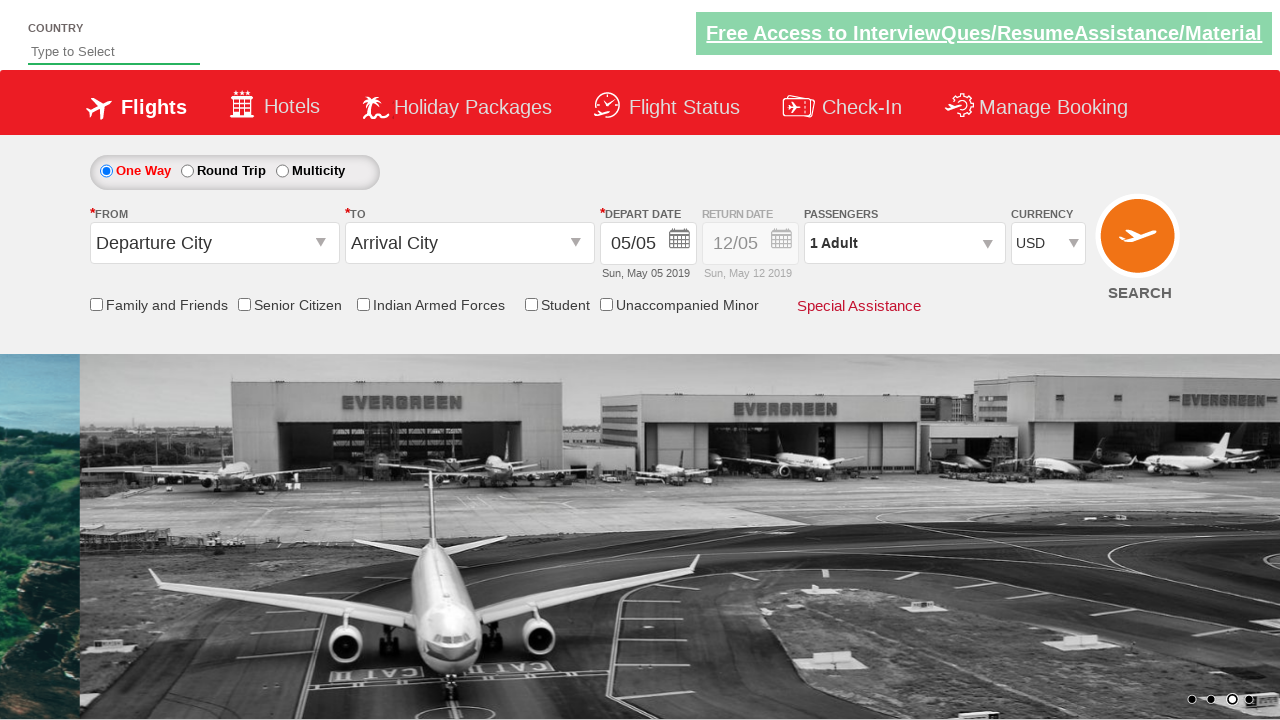